Navigates to an automation practice page and interacts with a dropdown menu to retrieve all available options

Starting URL: https://rahulshettyacademy.com/AutomationPractice/

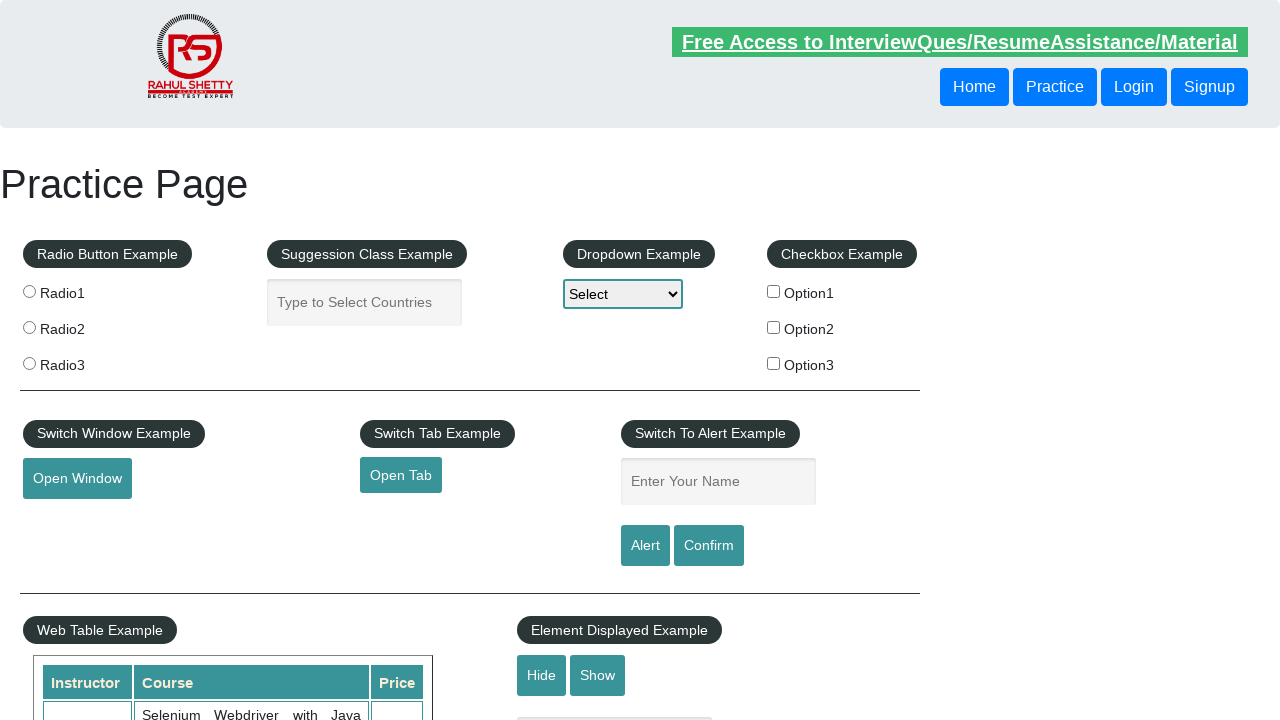

Navigated to automation practice page
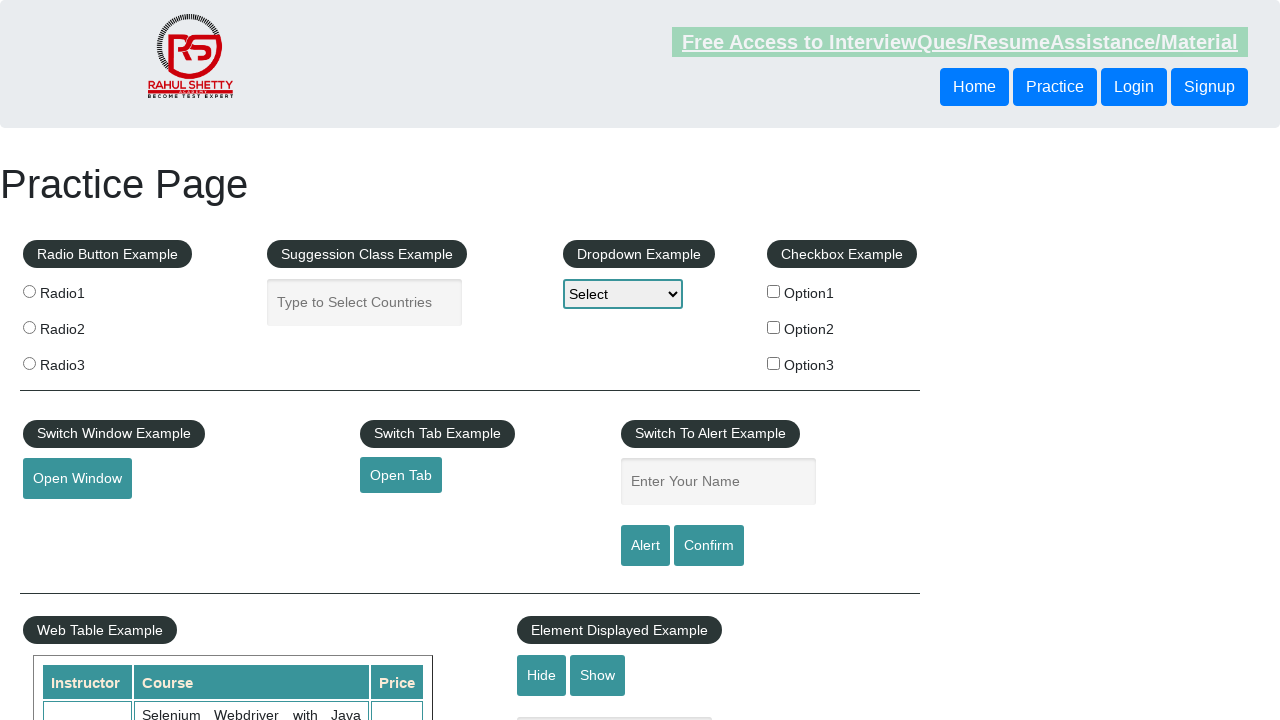

Clicked dropdown menu to open it at (623, 294) on select#dropdown-class-example
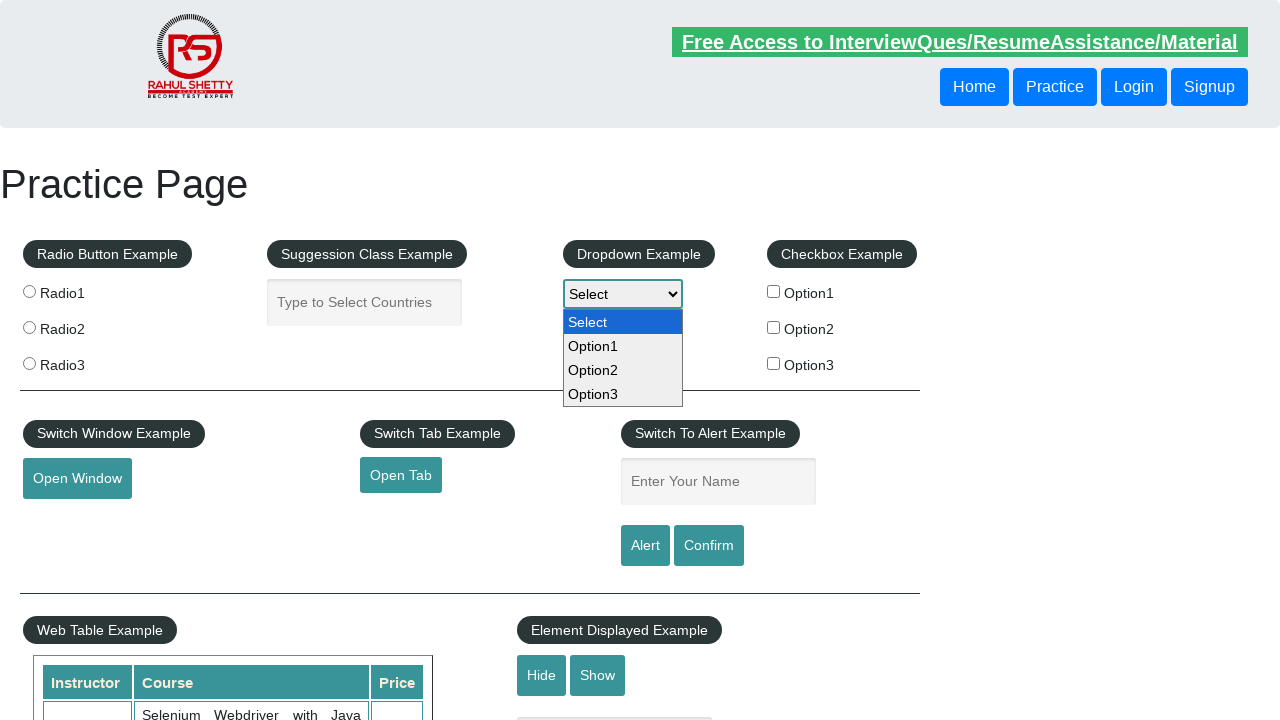

Retrieved all dropdown options
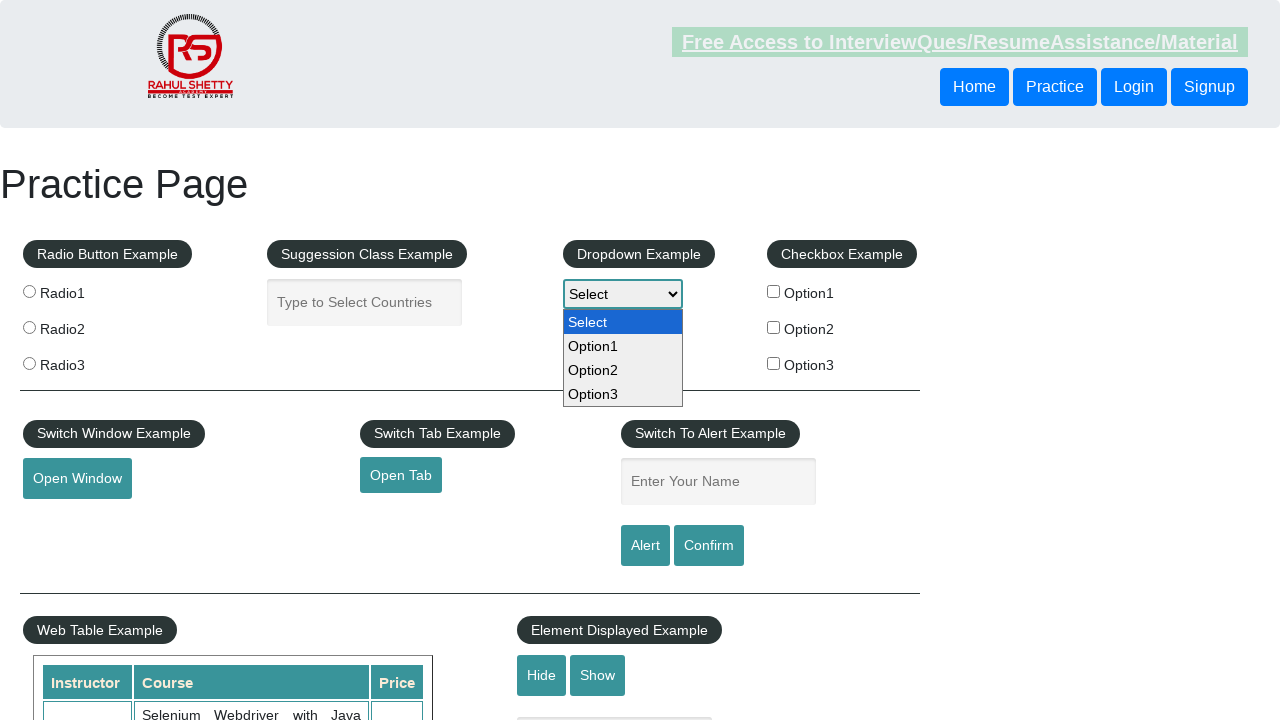

Printed dropdown option: Select
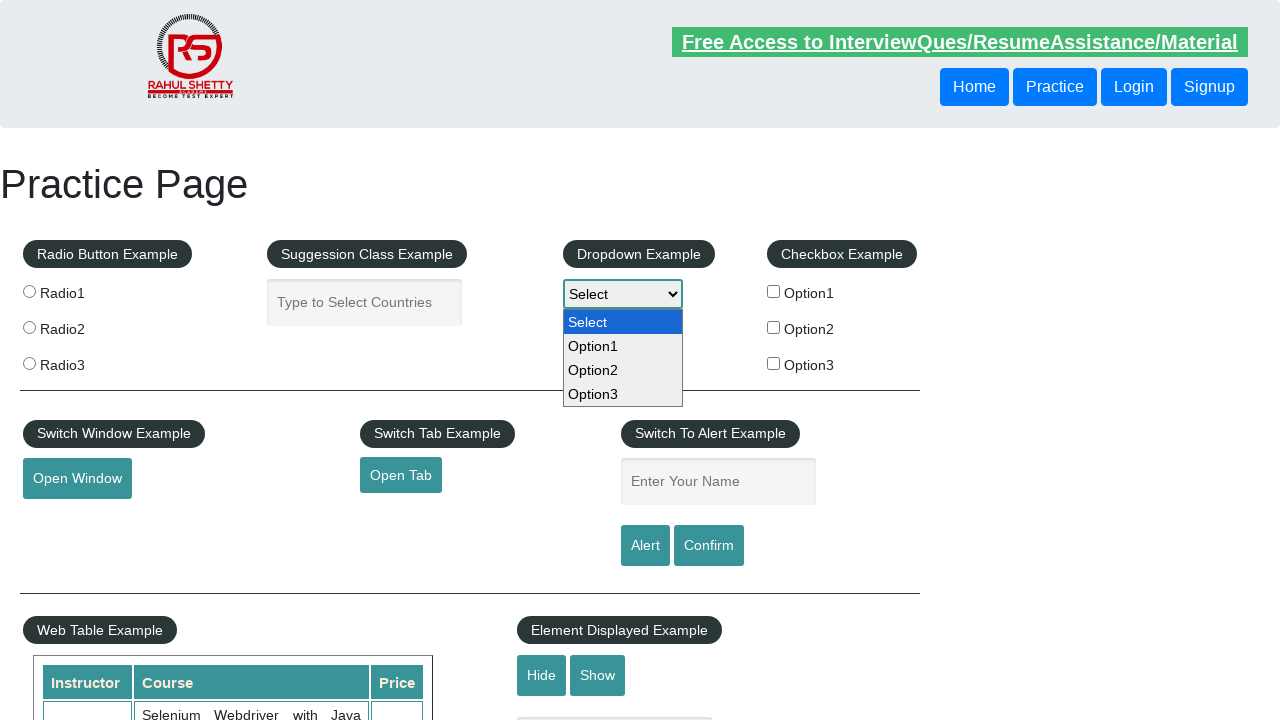

Printed dropdown option: Option1
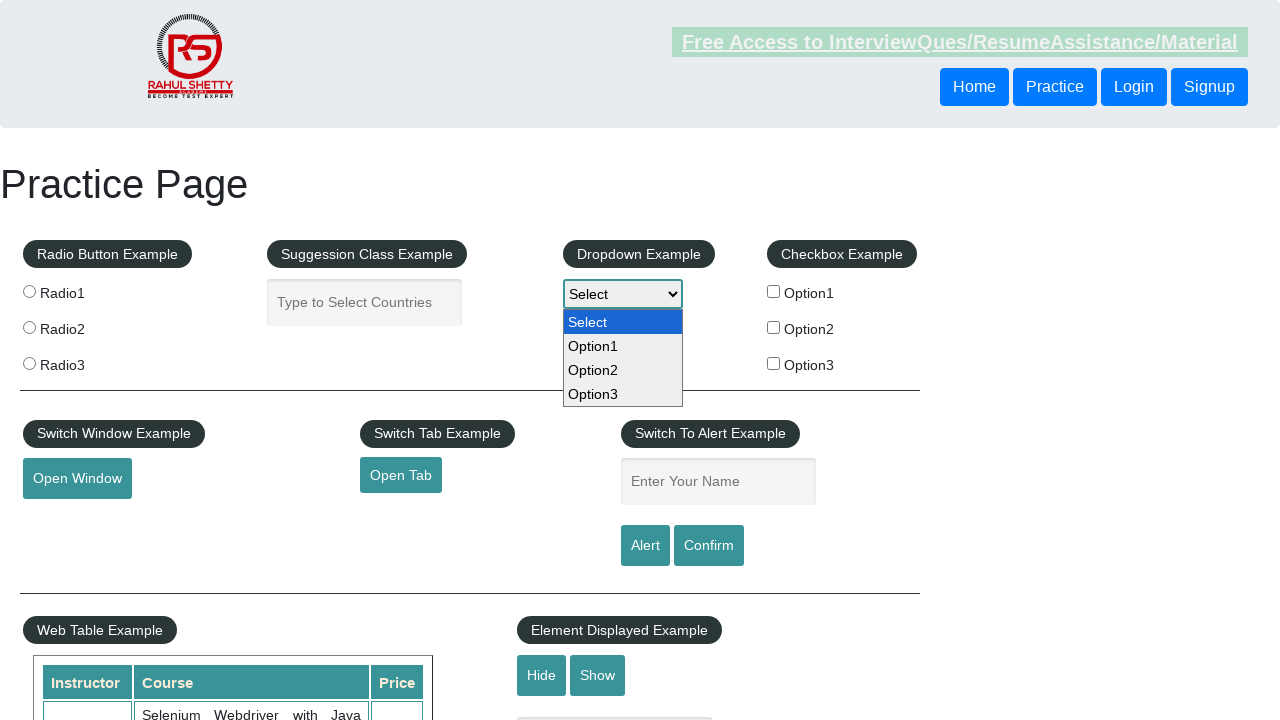

Printed dropdown option: Option2
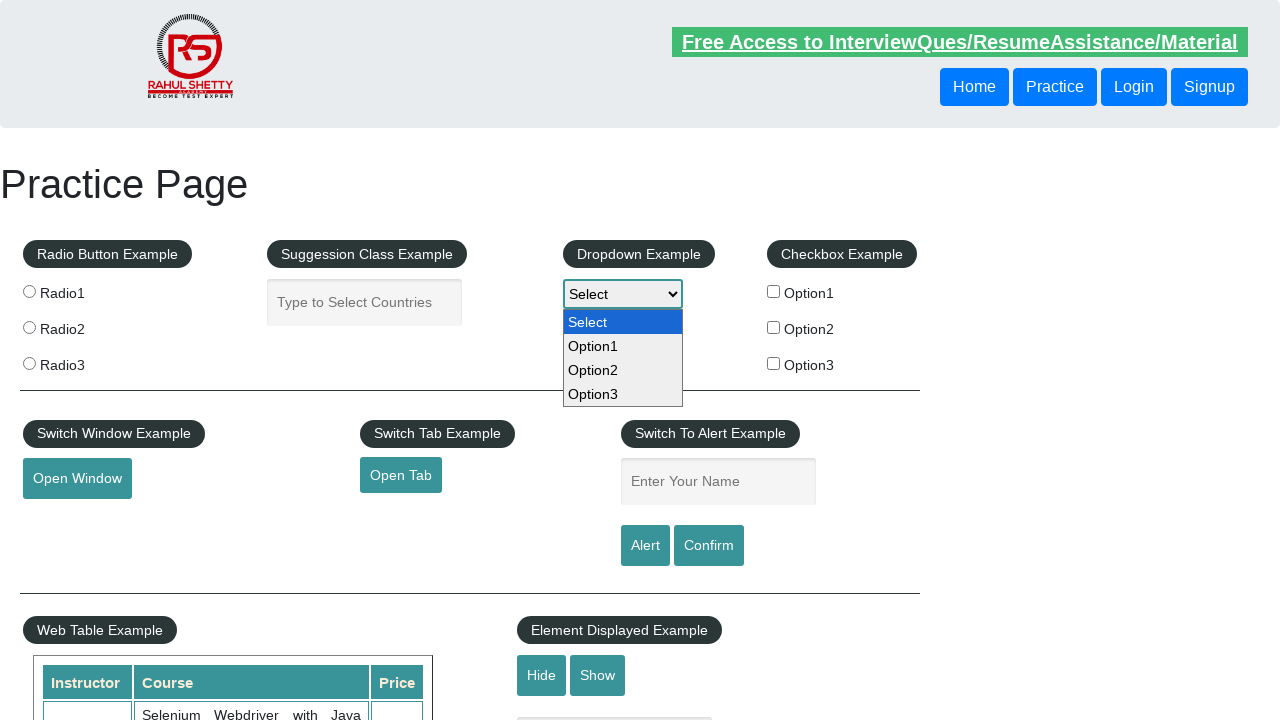

Printed dropdown option: Option3
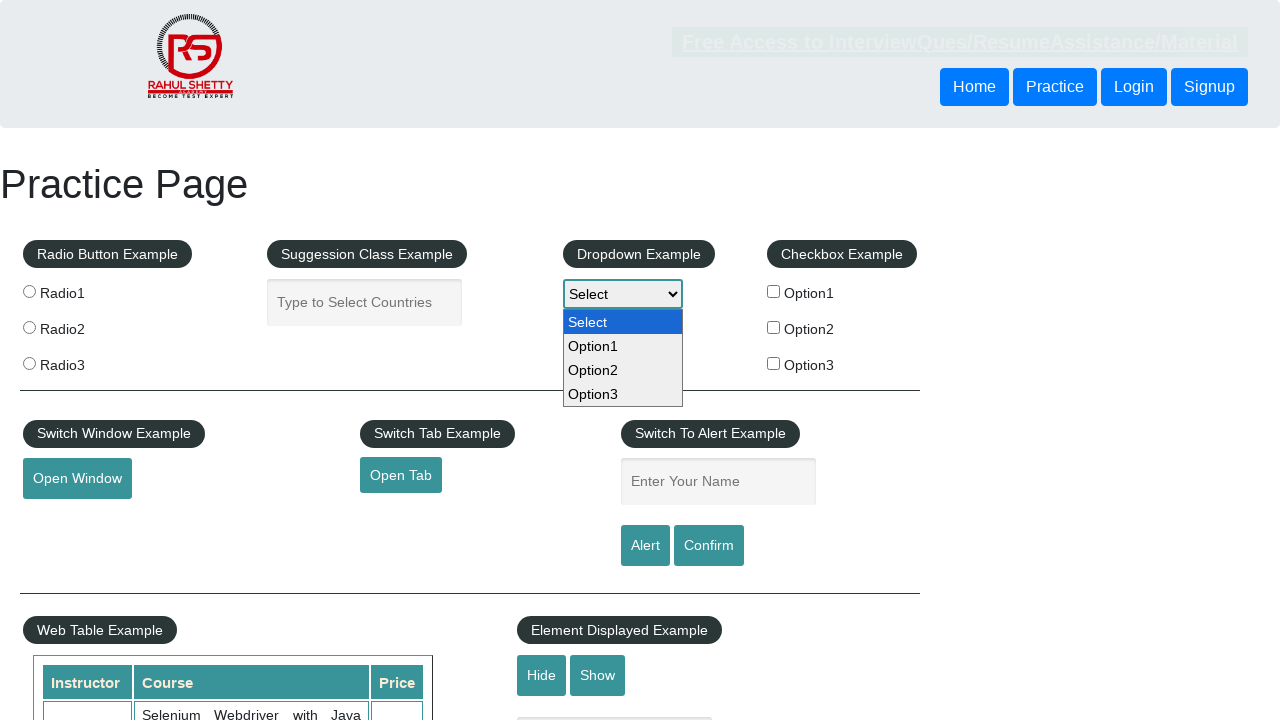

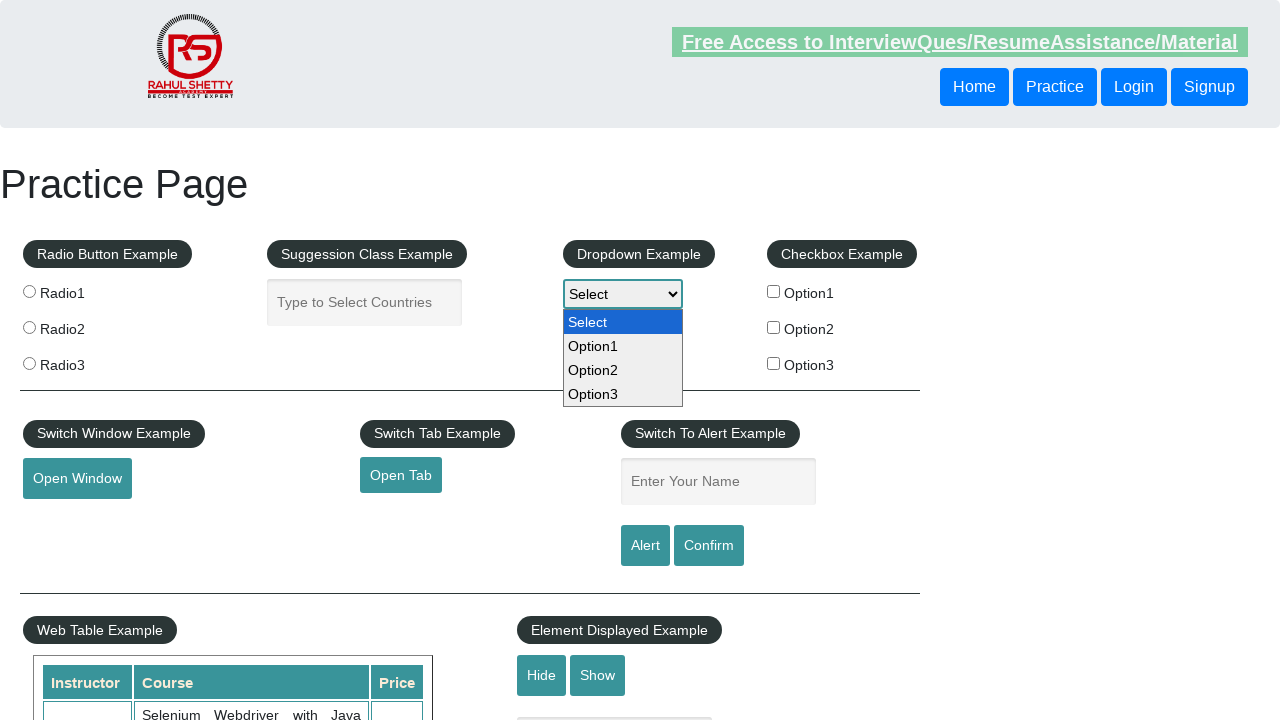